Tests element selection state by clicking radio button and checkbox, verifying they are selected, then deselecting checkbox

Starting URL: https://automationfc.github.io/basic-form/index.html

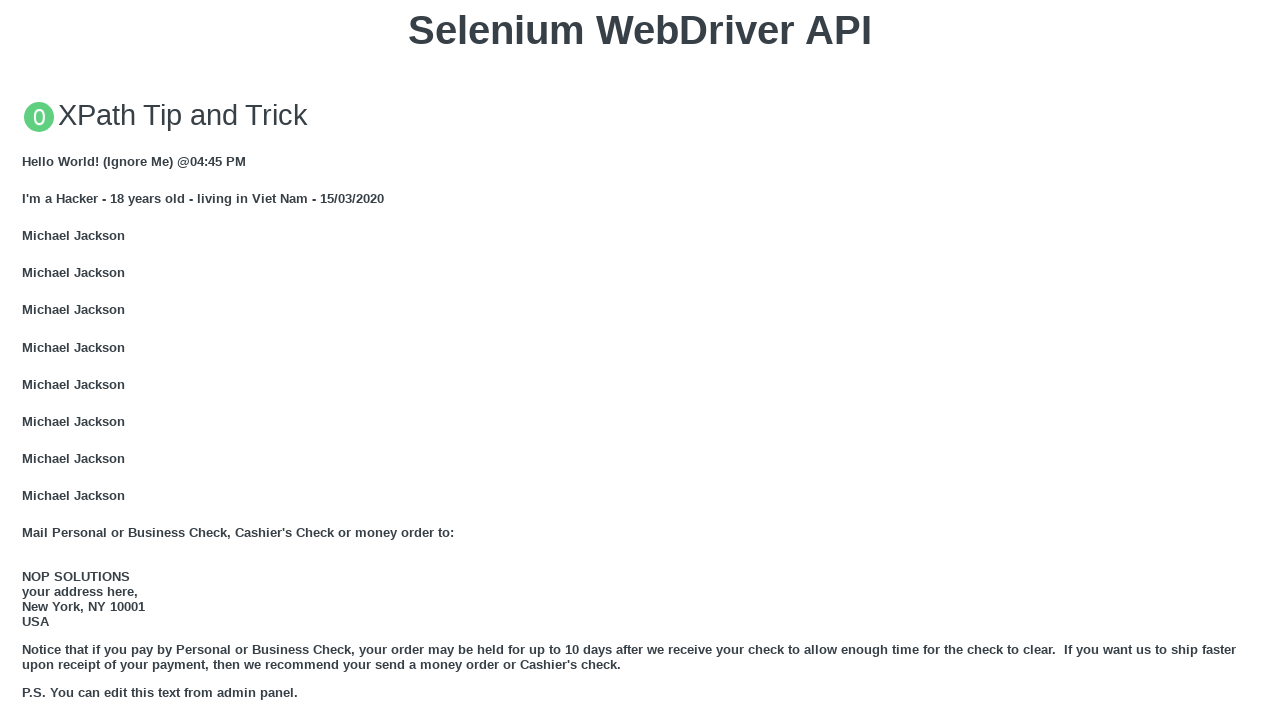

Clicked age under 18 radio button at (28, 360) on #under_18
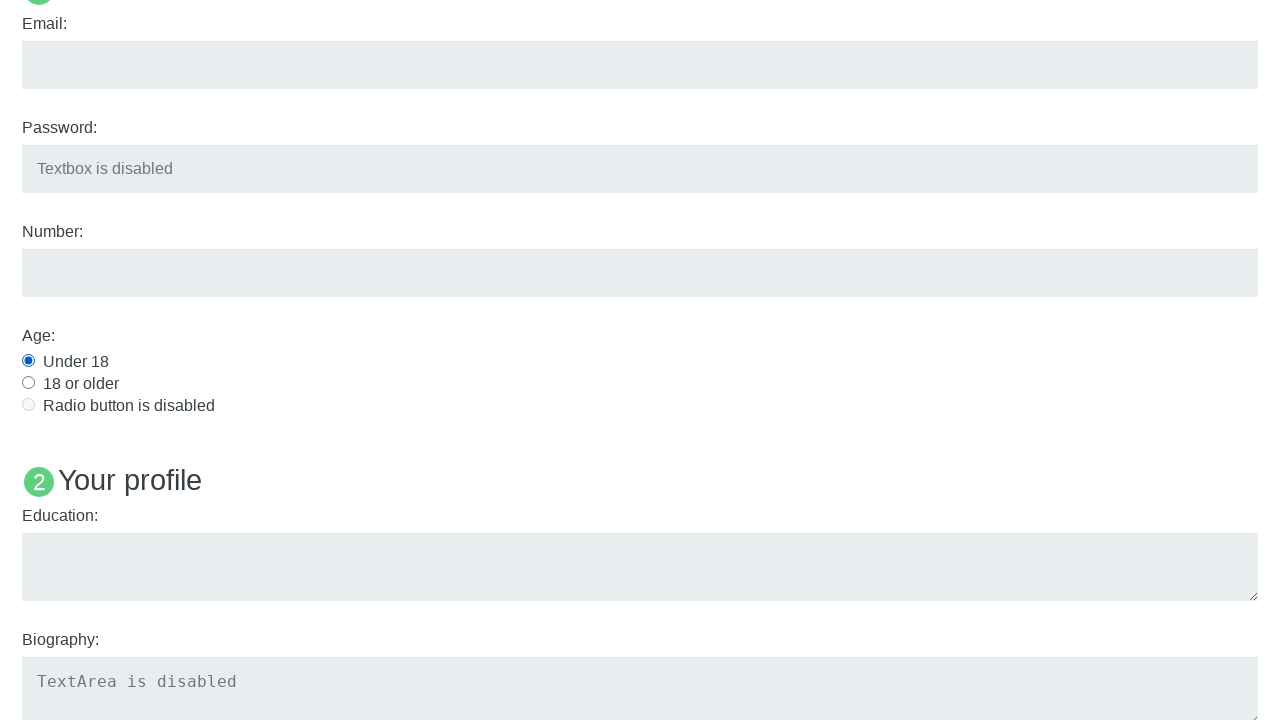

Clicked Java checkbox at (28, 361) on #java
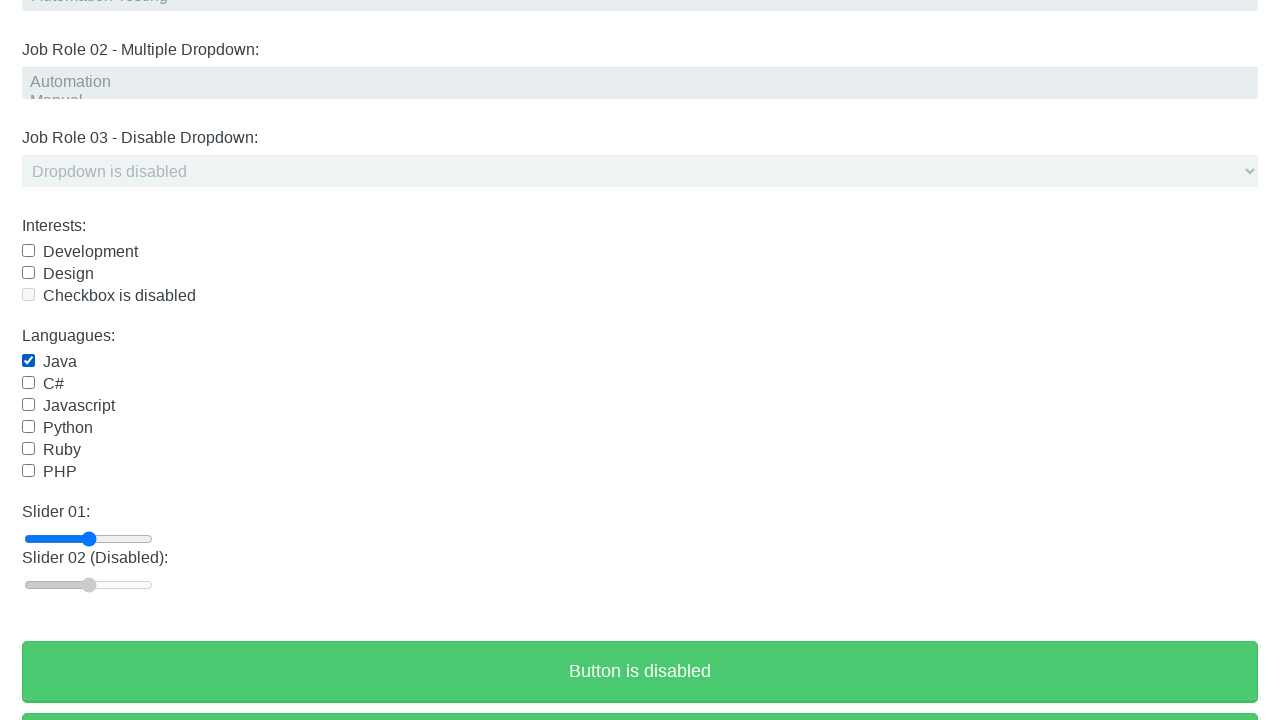

Verified age under 18 radio button is selected
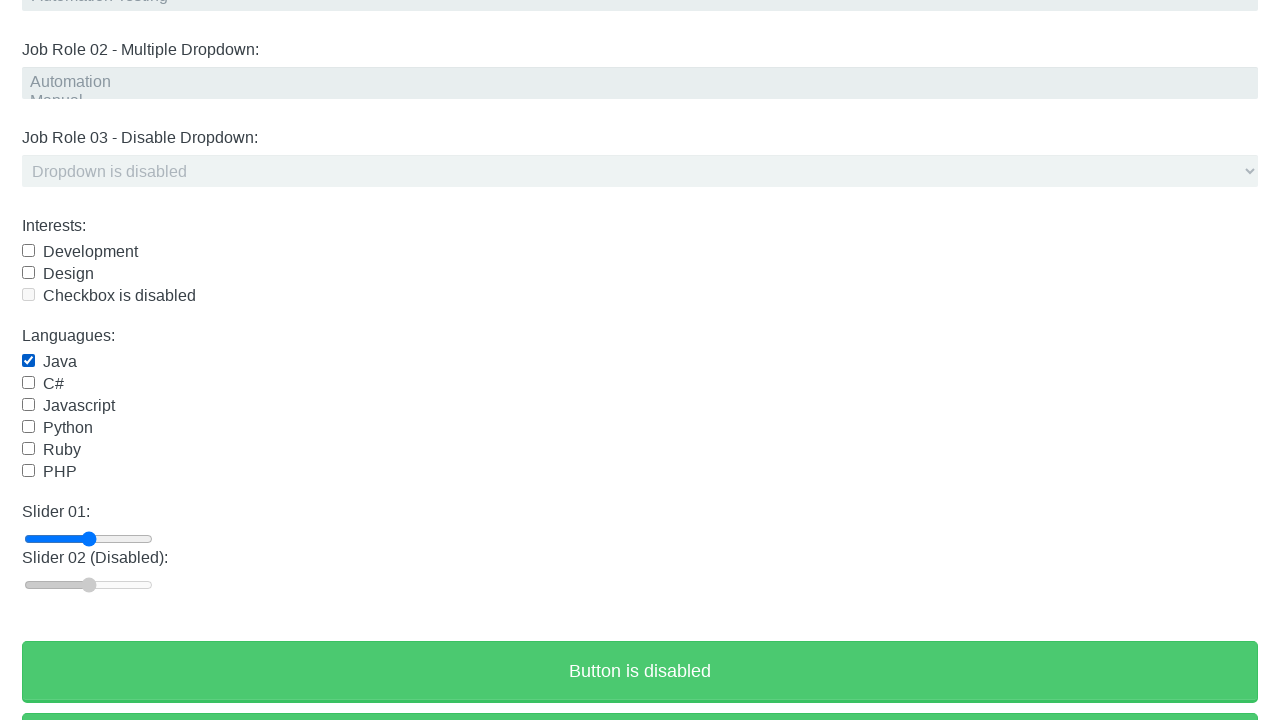

Verified Java checkbox is selected
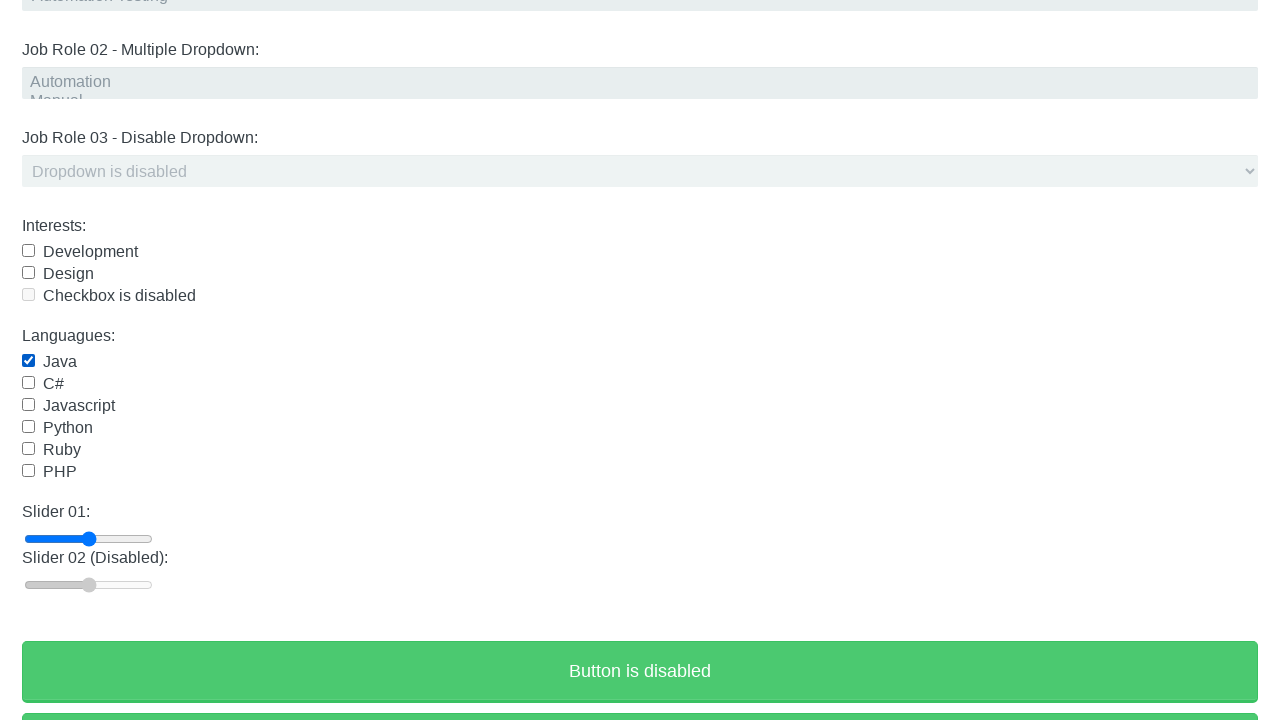

Clicked Java checkbox again to deselect it at (28, 361) on #java
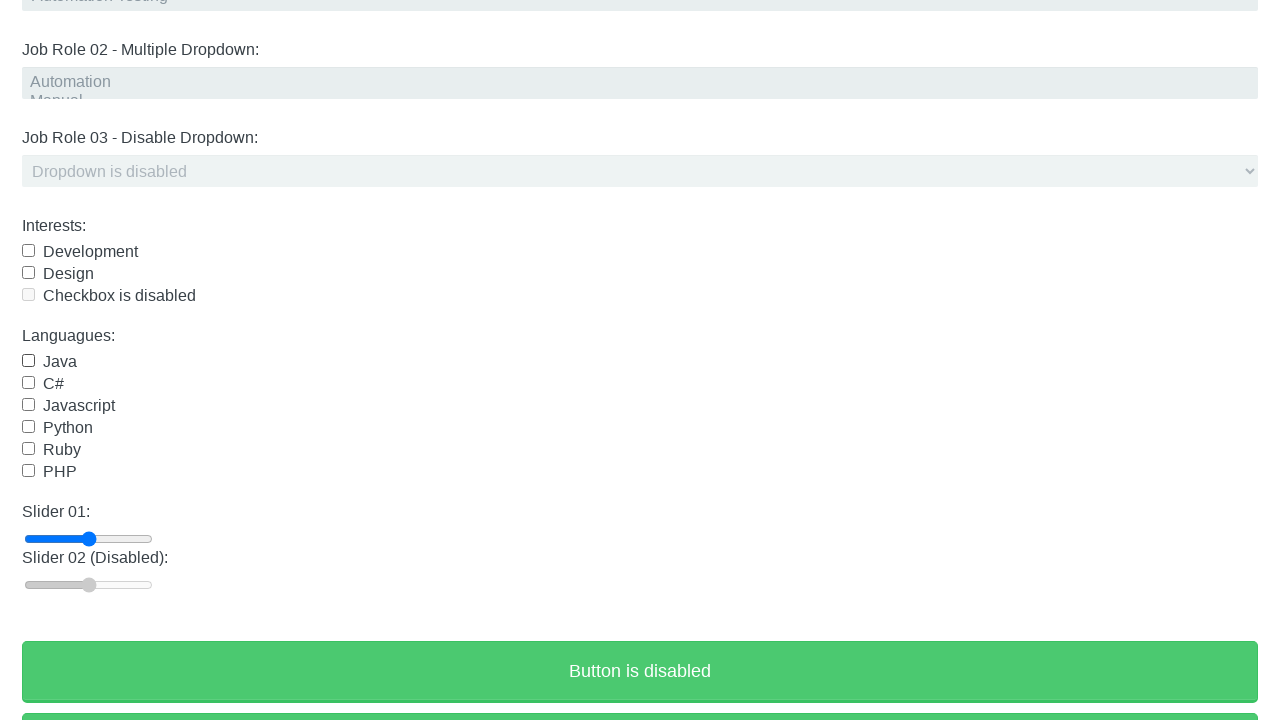

Verified Java checkbox is now deselected
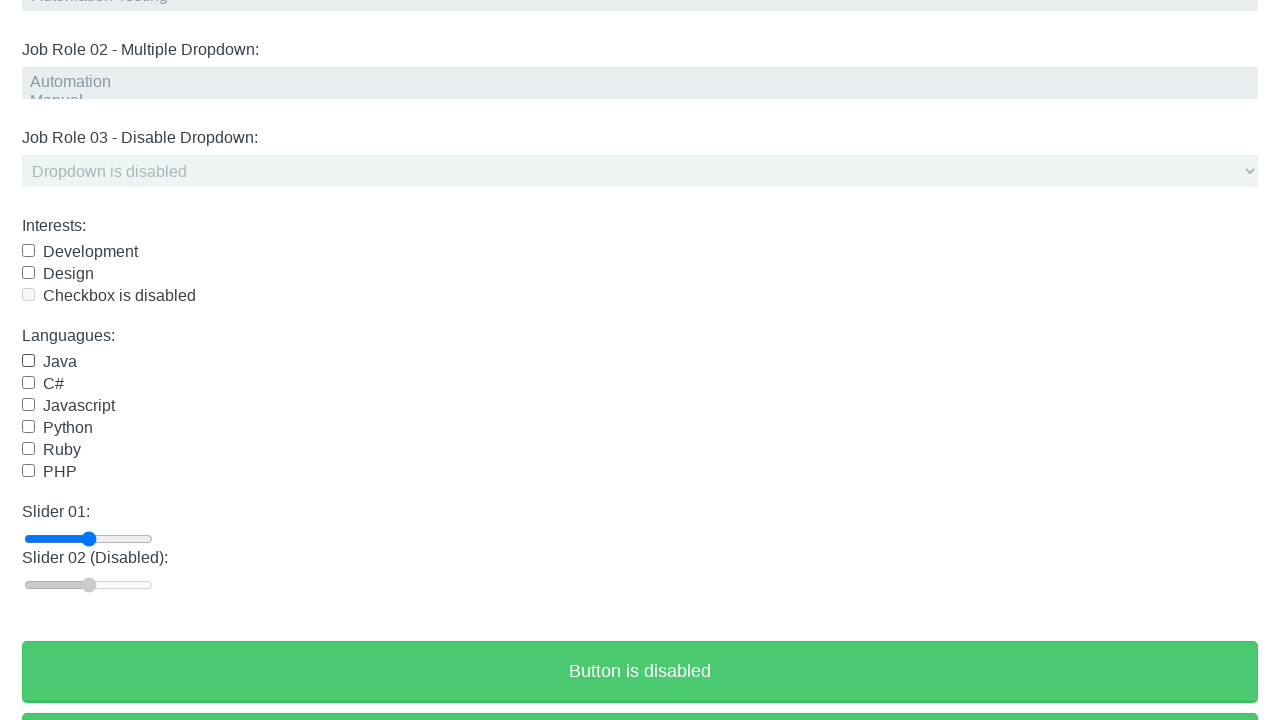

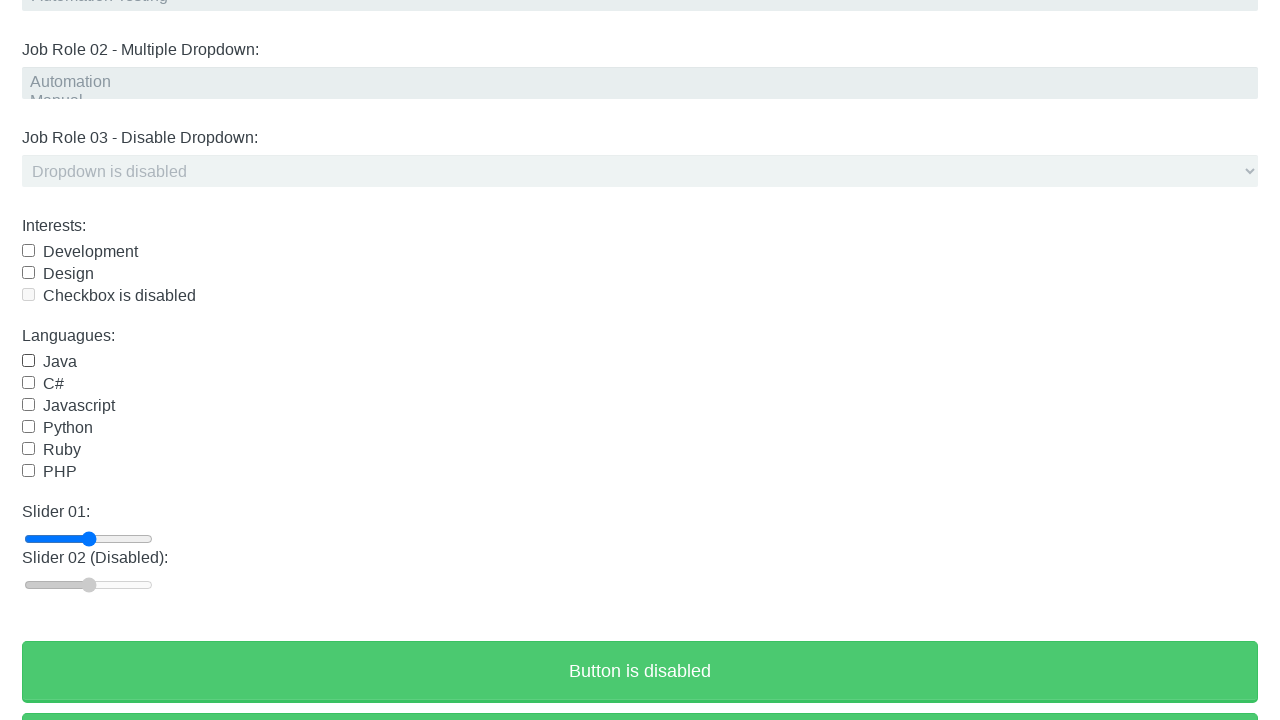